Navigates to the Hyundai India website and retrieves the page title to verify the page loads correctly.

Starting URL: https://www.hyundai.com/in/en

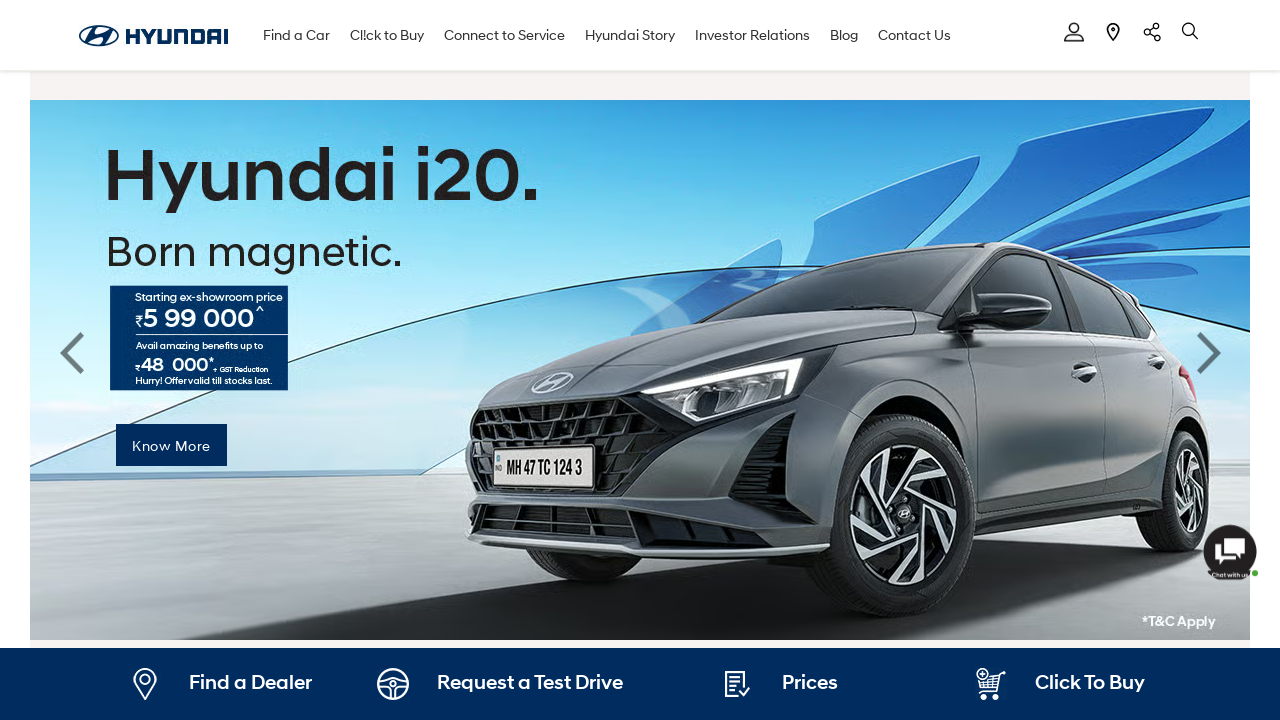

Waited for page DOM content to load
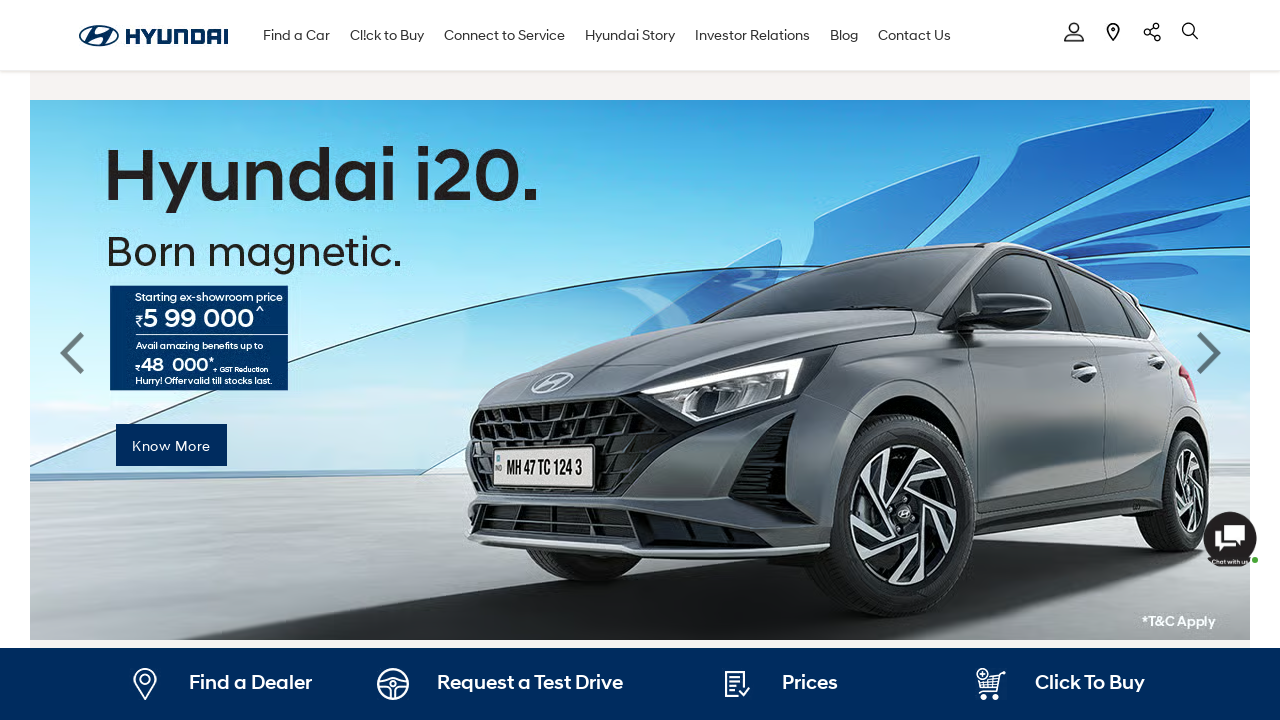

Retrieved page title: 'Hyundai Cars: Sedan, SUV, Hatchback, EV | Hyundai Motor India'
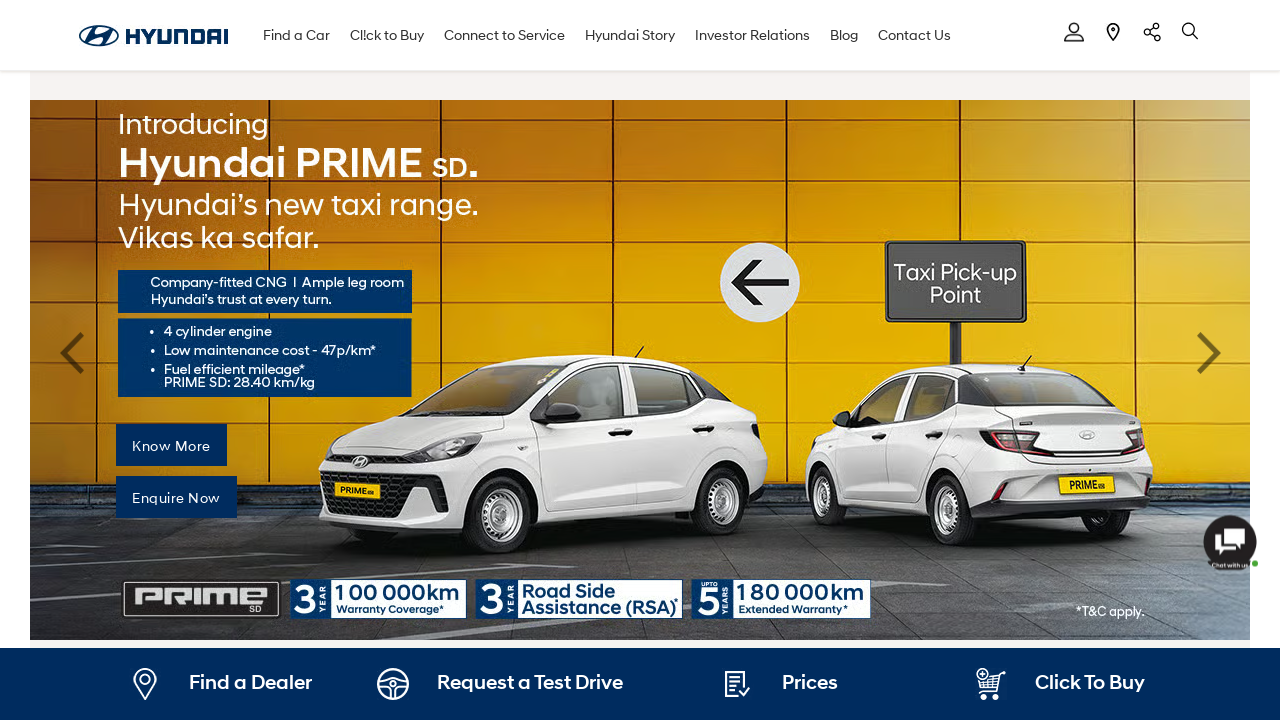

Verified page title is not empty
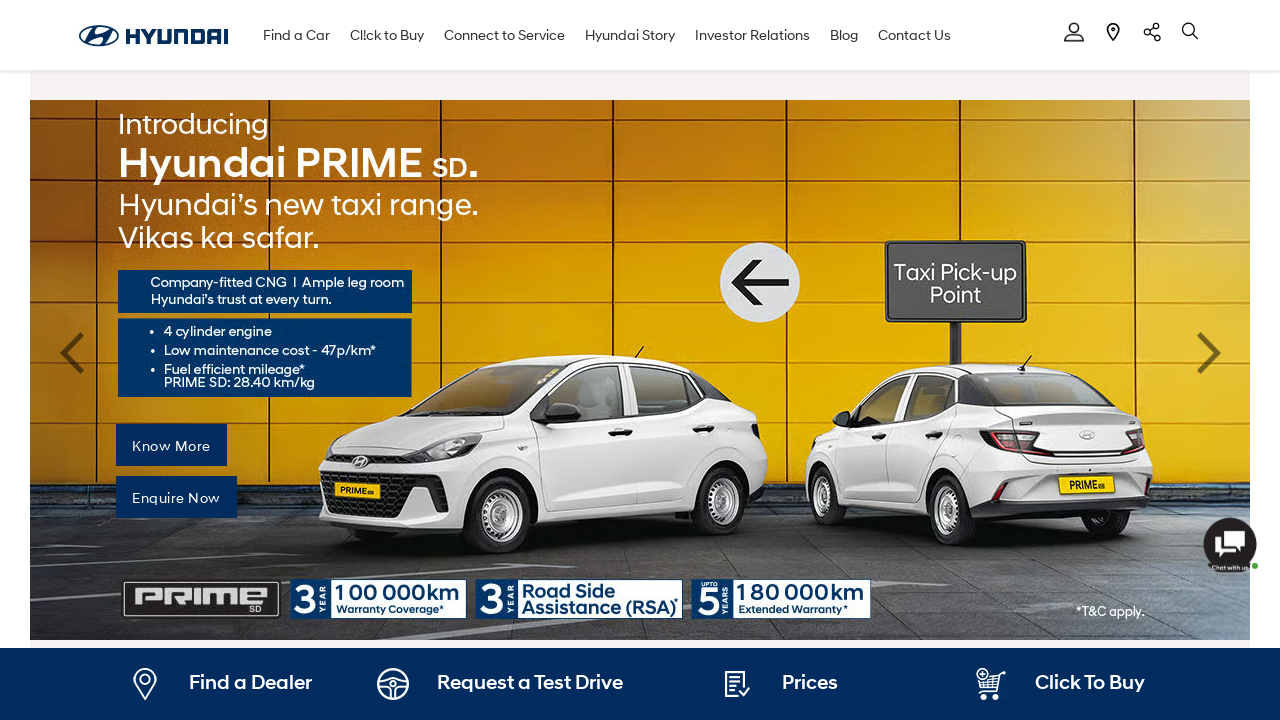

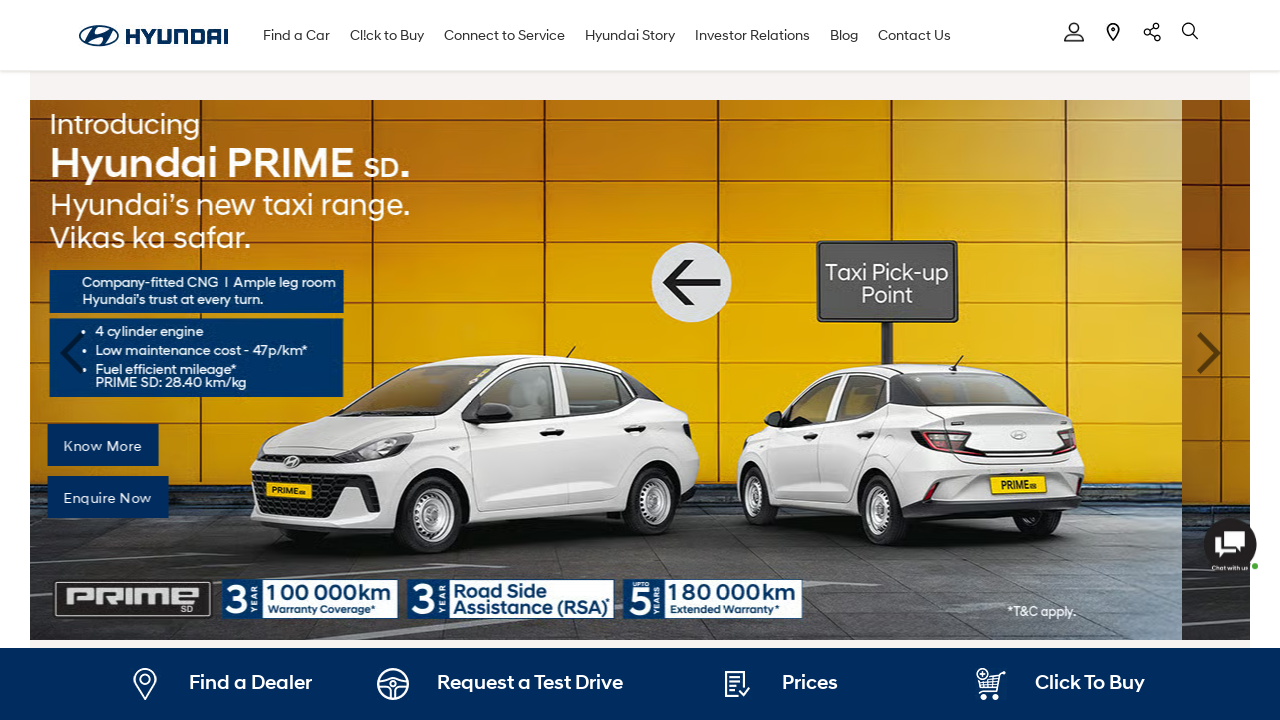